Tests JavaScript Prompt dialog by clicking the prompt button, entering text "Selenium", accepting it, and verifying the result

Starting URL: https://the-internet.herokuapp.com/javascript_alerts

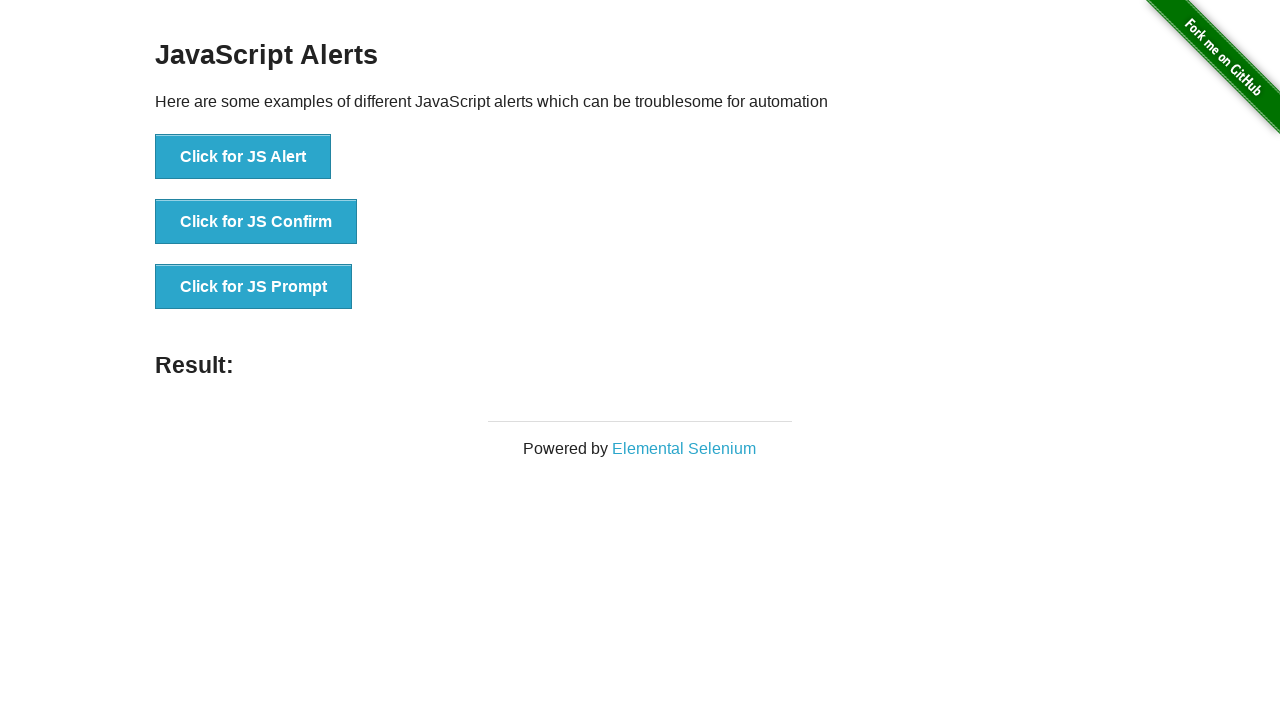

Set up dialog handler to accept prompt with 'Selenium' text
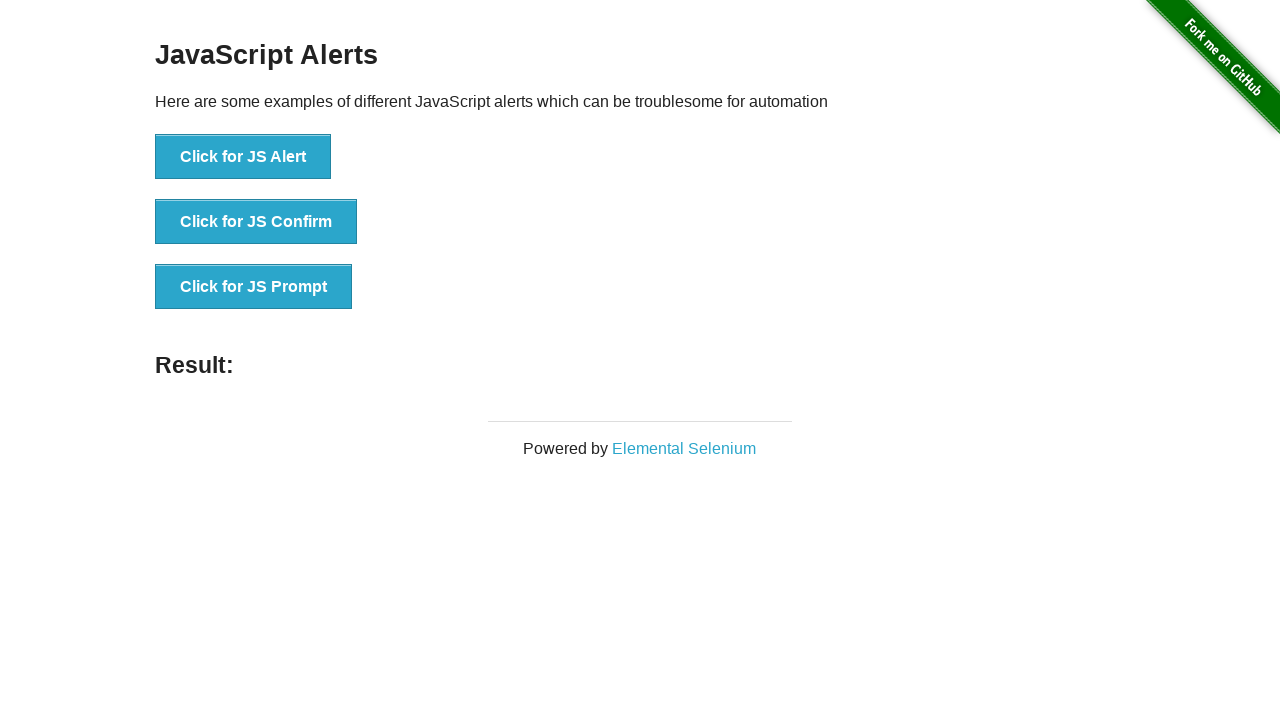

Clicked the JS Prompt button at (254, 287) on xpath=//button[text()='Click for JS Prompt']
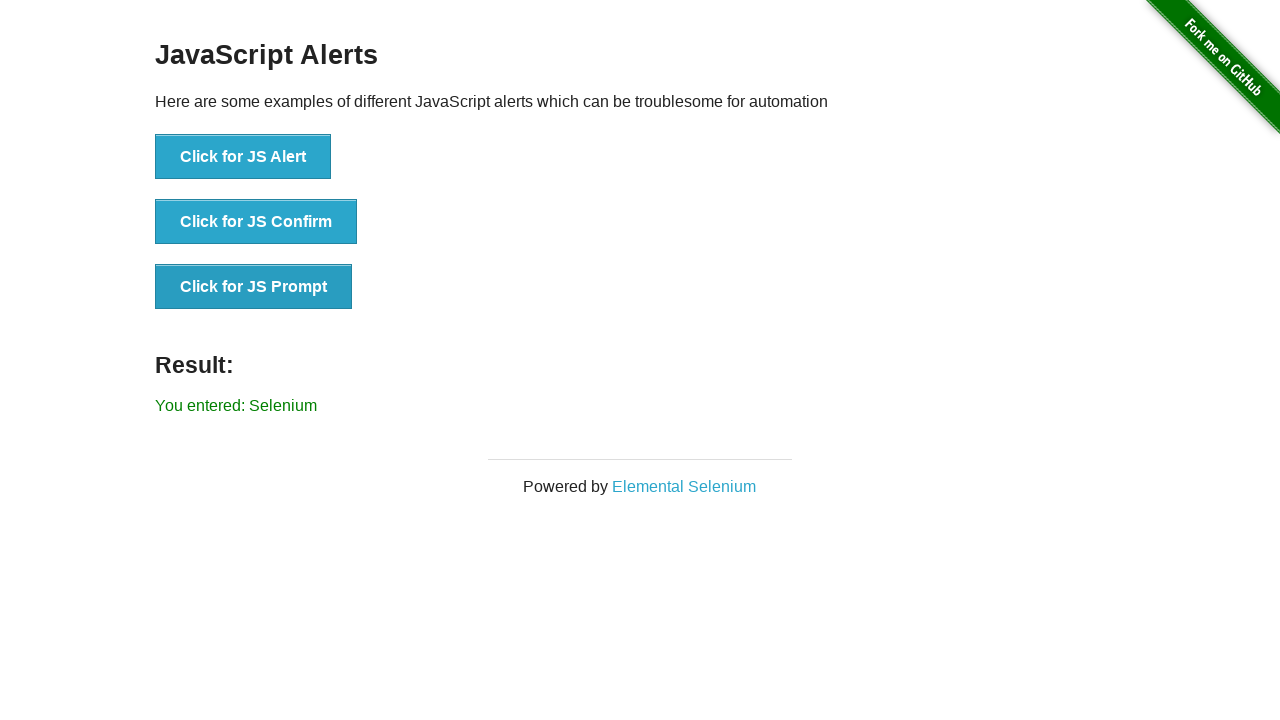

Verified result element appeared after accepting prompt
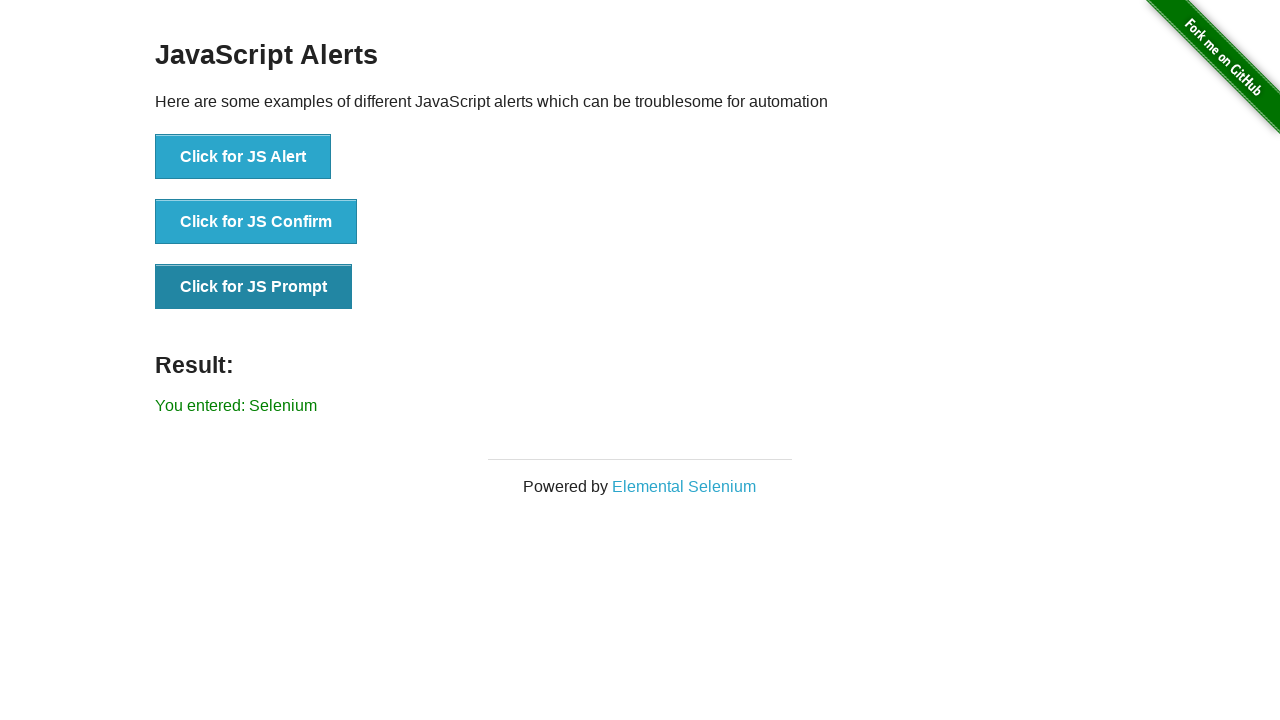

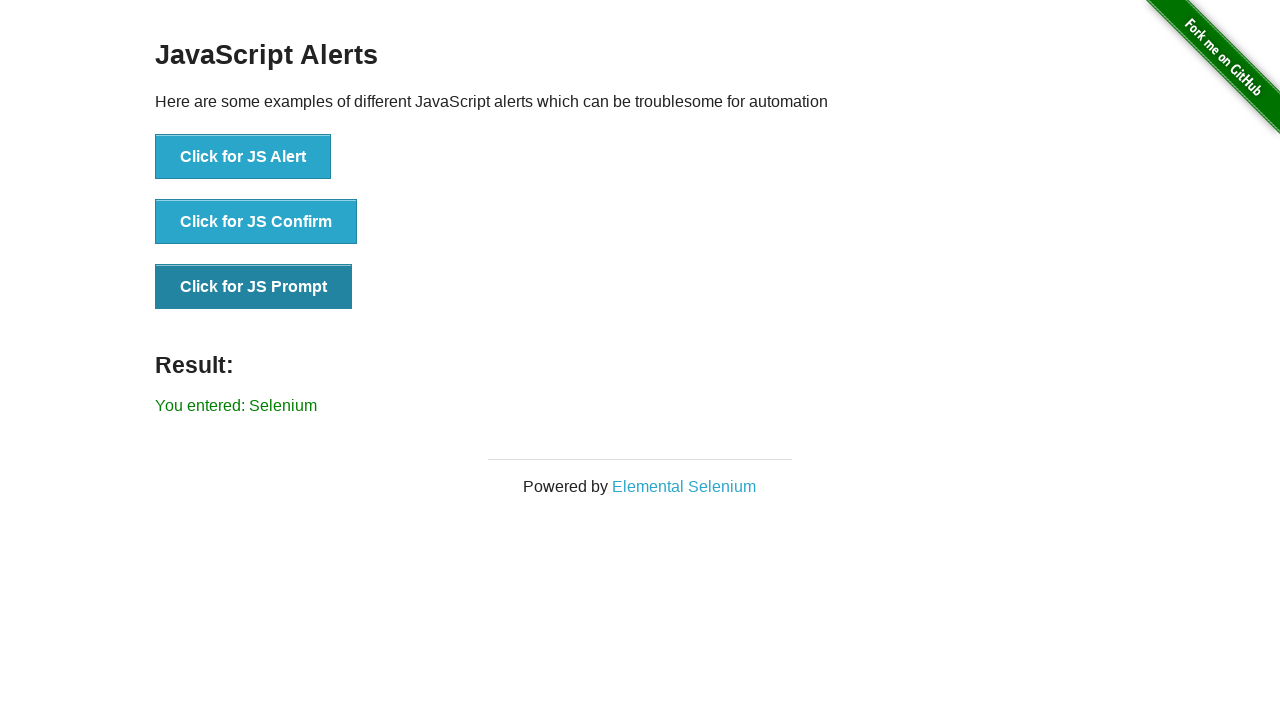